Tests the search functionality on a Taiwanese food information website by searching for multiple food items (tomato, egg, salt, sugar) and navigating through search results.

Starting URL: https://www.twfood.cc/

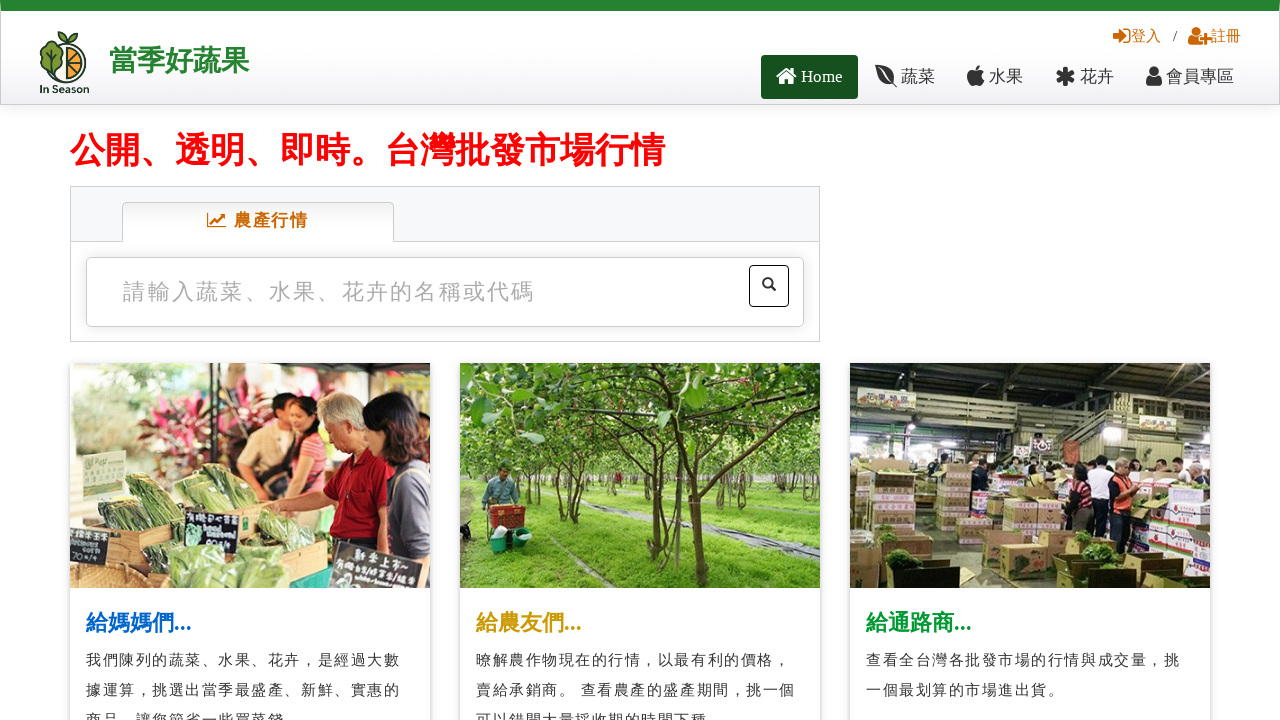

Waited for homepage to load - slogan element appeared
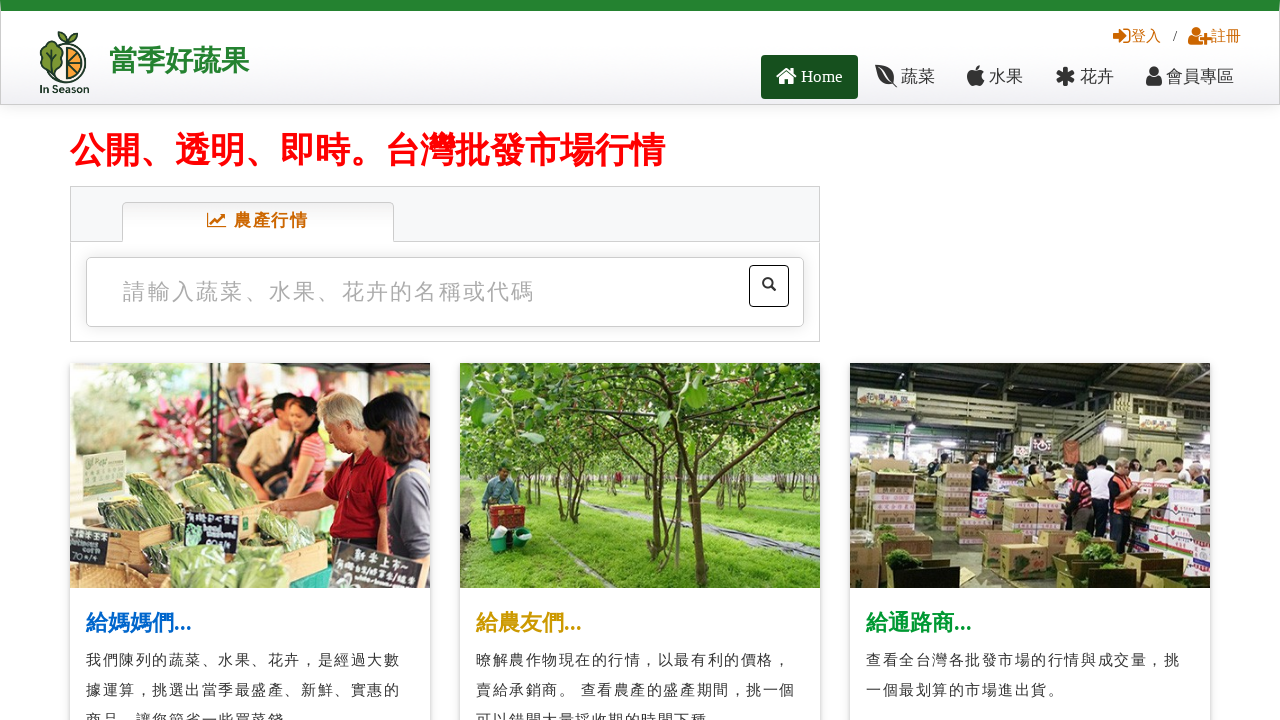

Located search field element
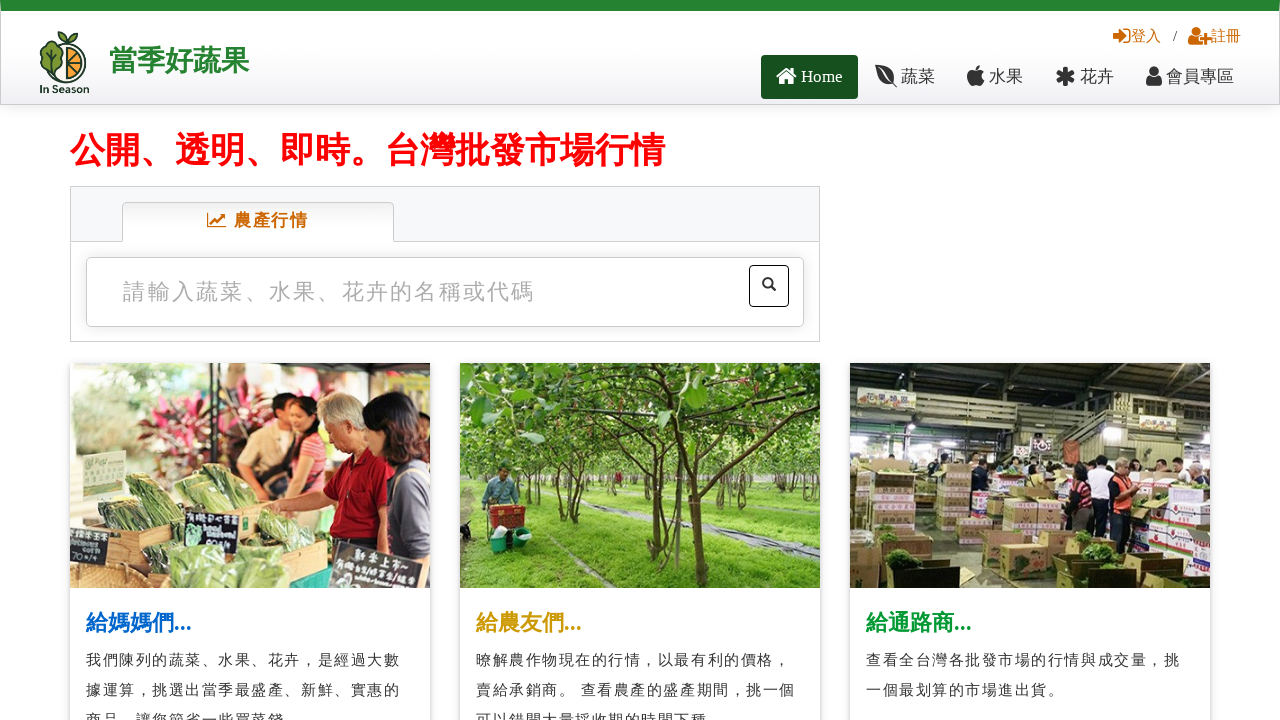

Cleared search field on #index_search03 #textfield
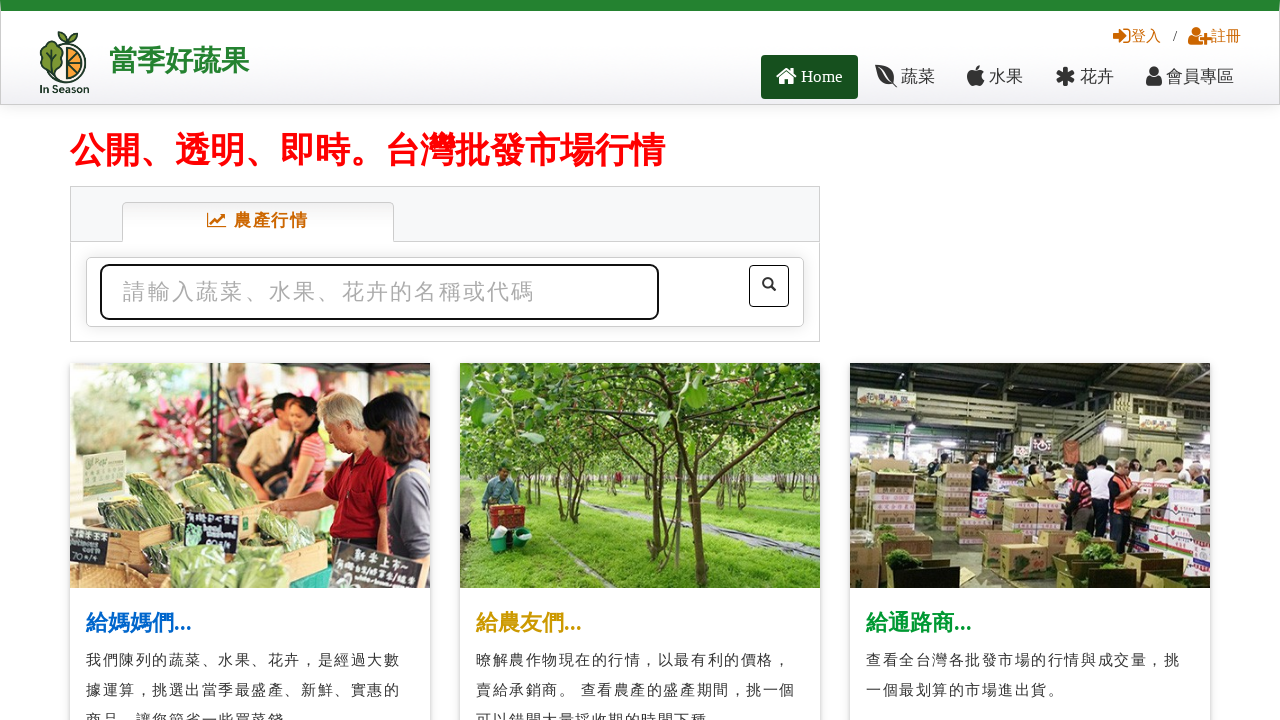

Filled search field with '蕃茄' on #index_search03 #textfield
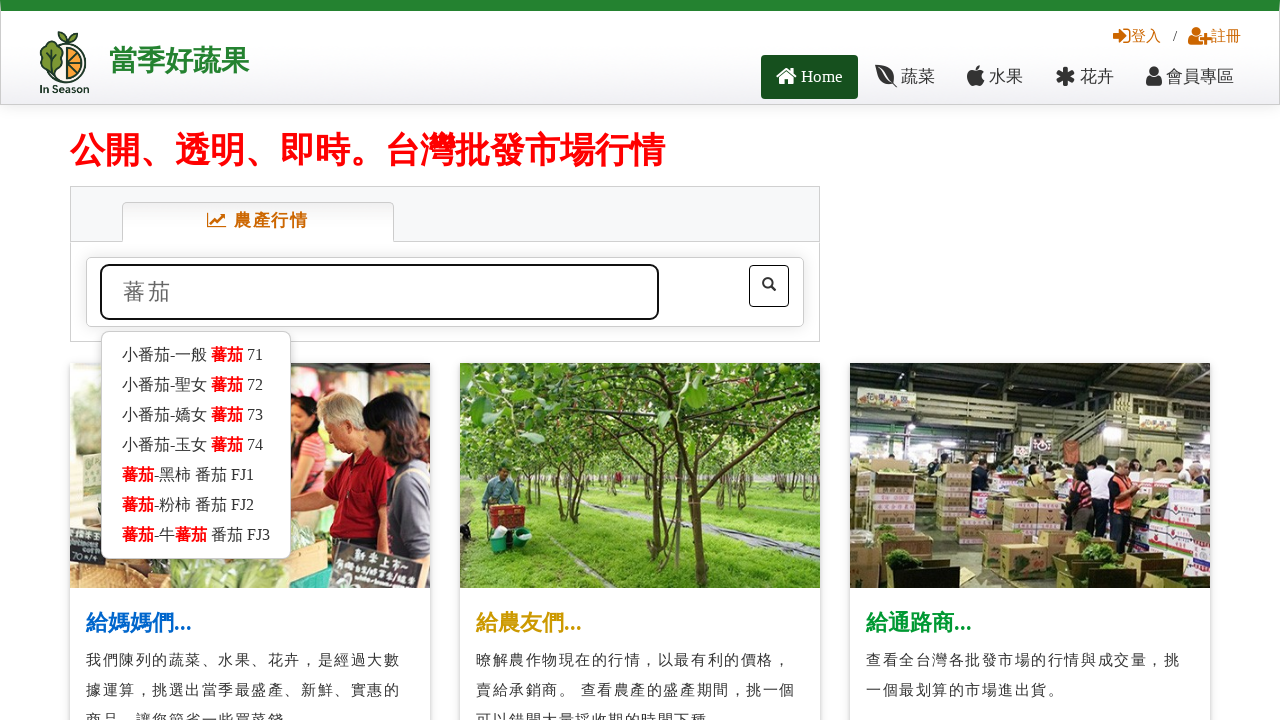

Pressed Enter to search for '蕃茄' on #index_search03 #textfield
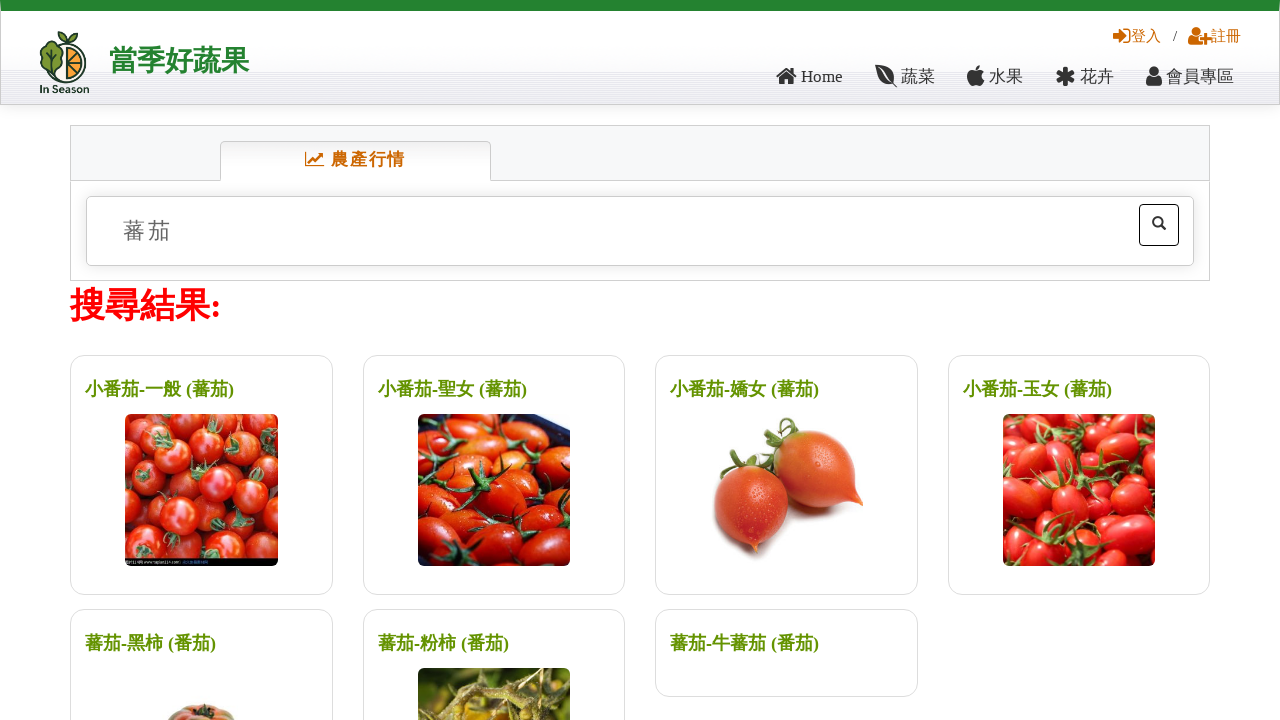

Waited for search results page to load
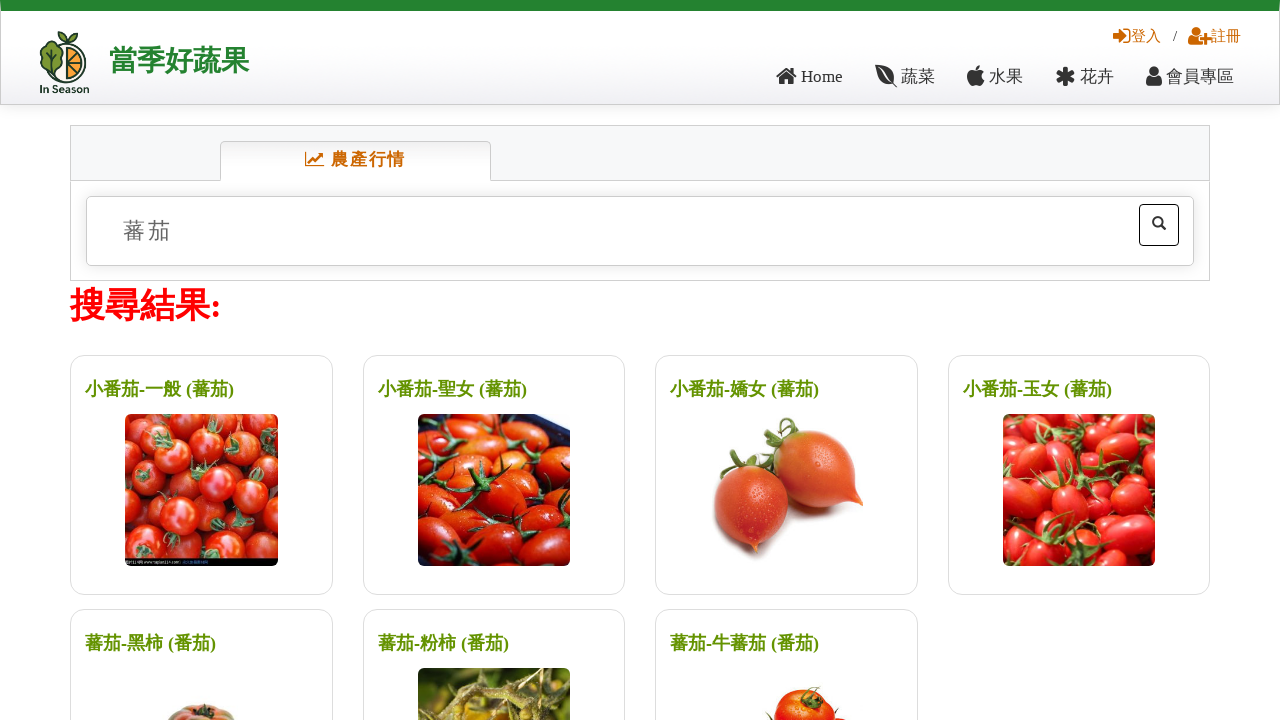

Waited 2 seconds for dynamic content to load
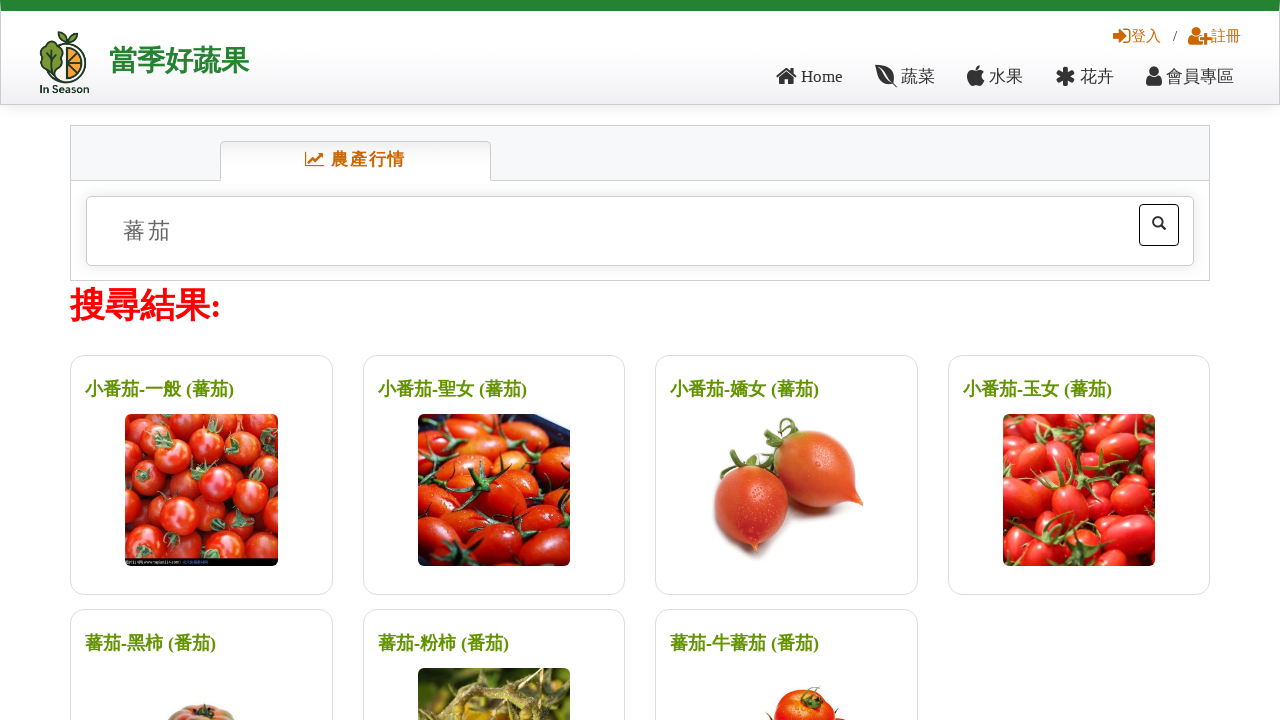

Search results found for '蕃茄'
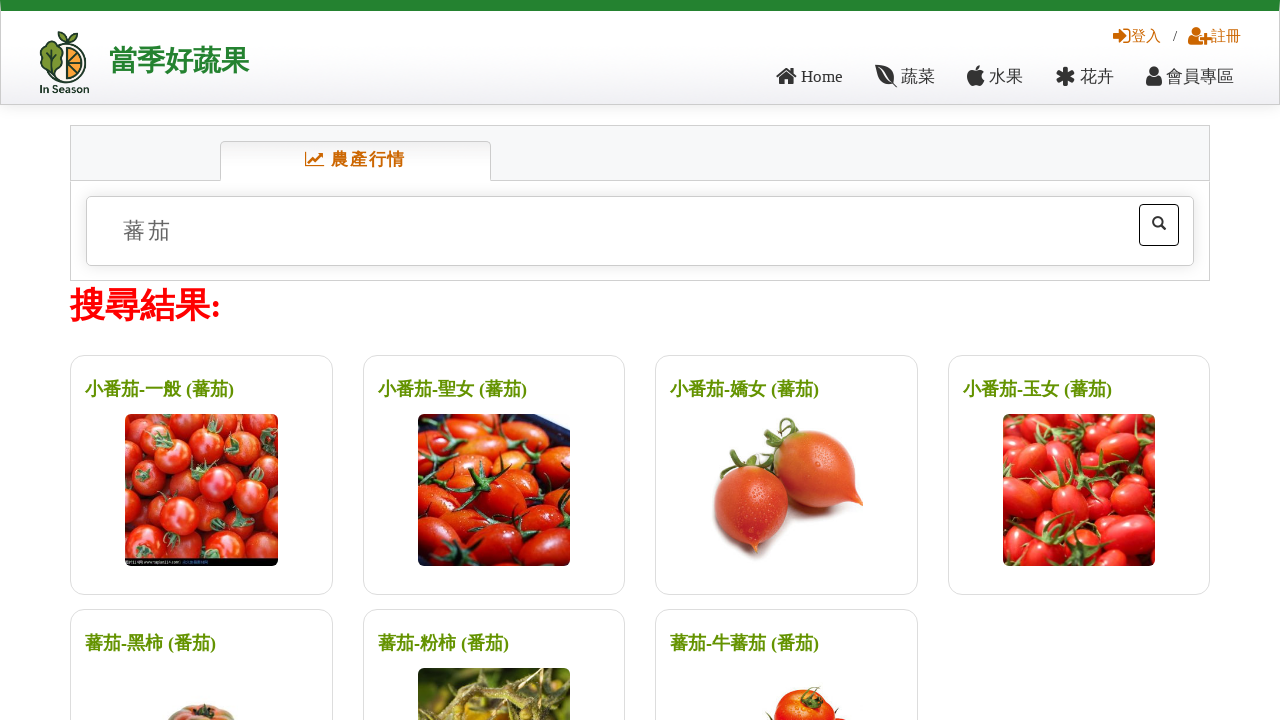

Clicked on first search result for '蕃茄' at (160, 389) on .text-left a
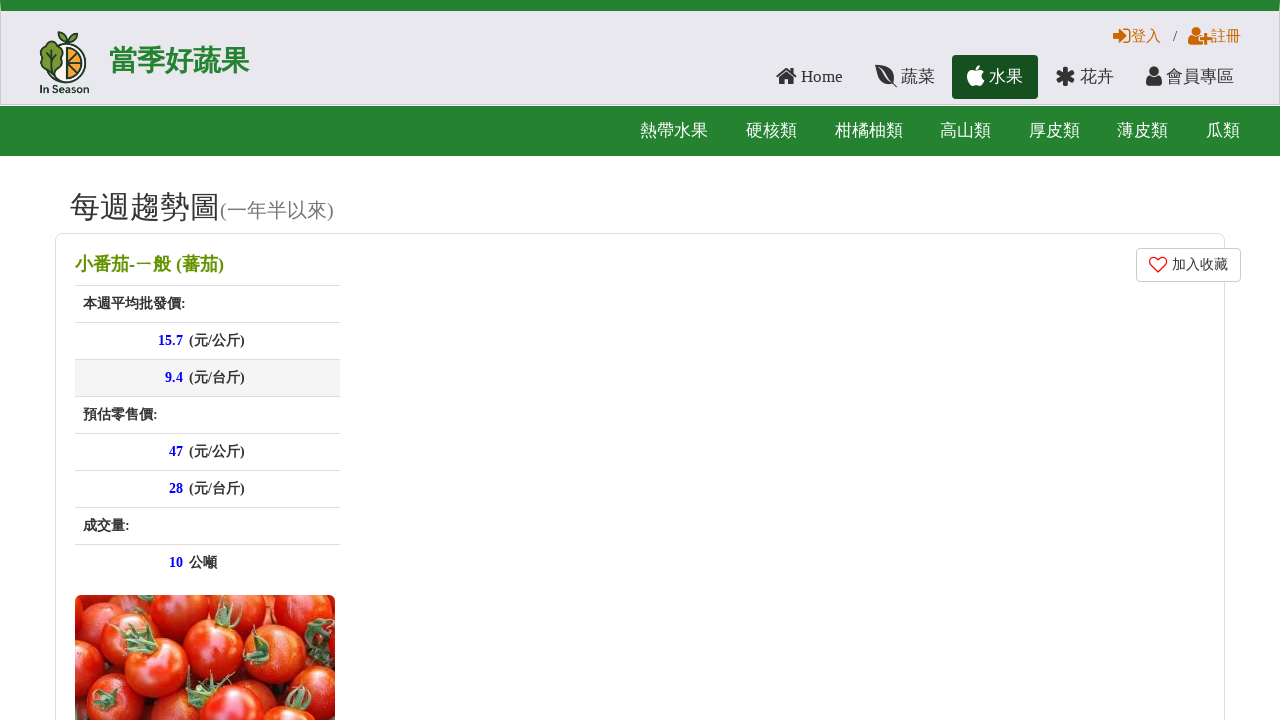

Food detail page loaded for '蕃茄'
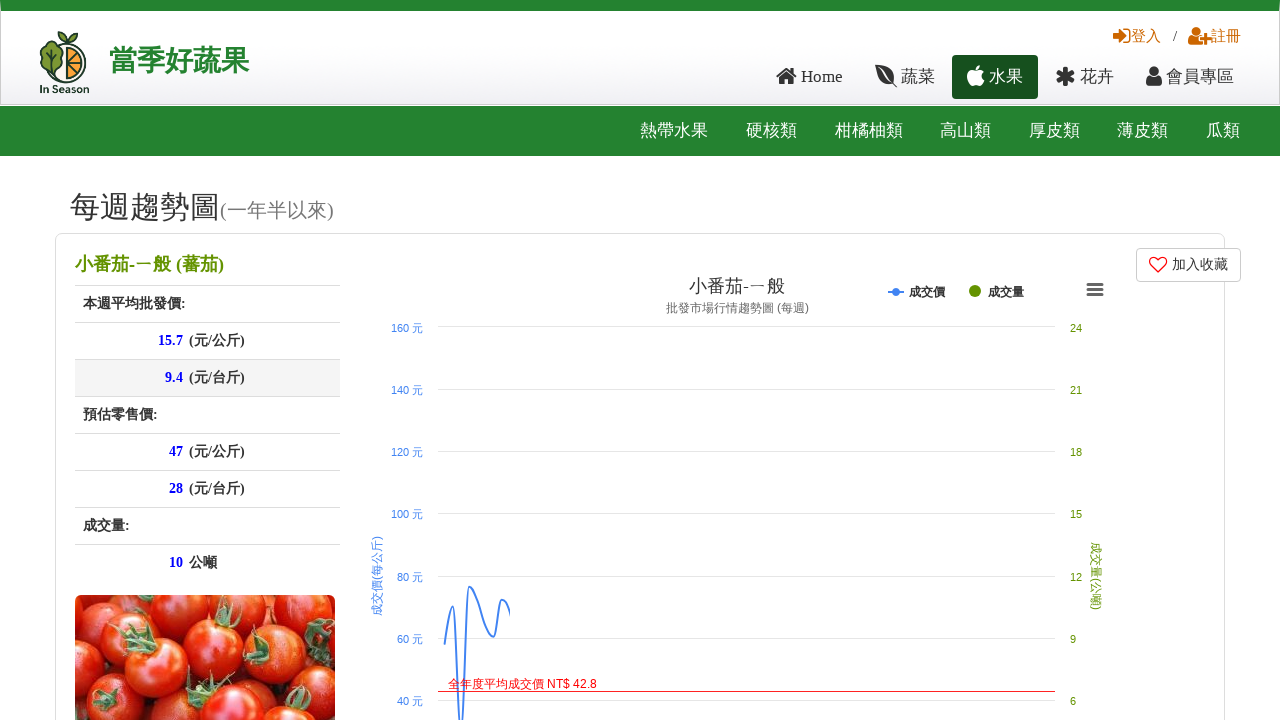

Navigated back to homepage for next search
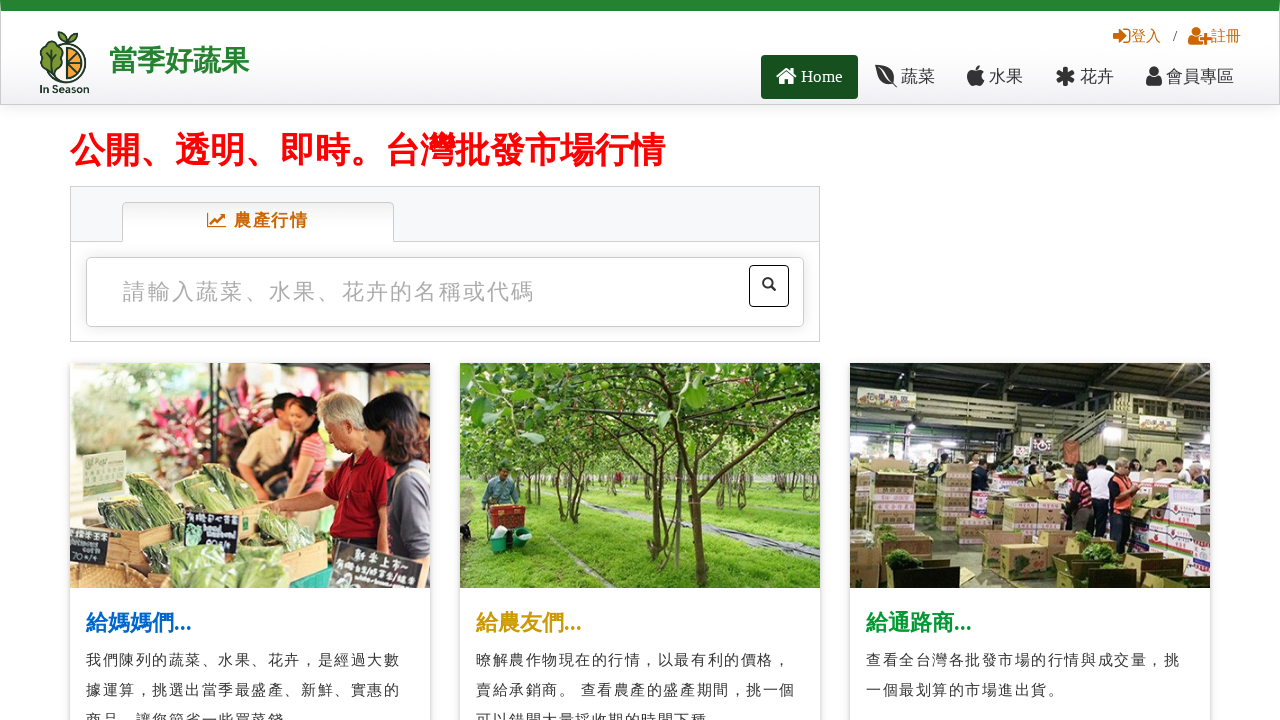

Waited for homepage to load - slogan element appeared
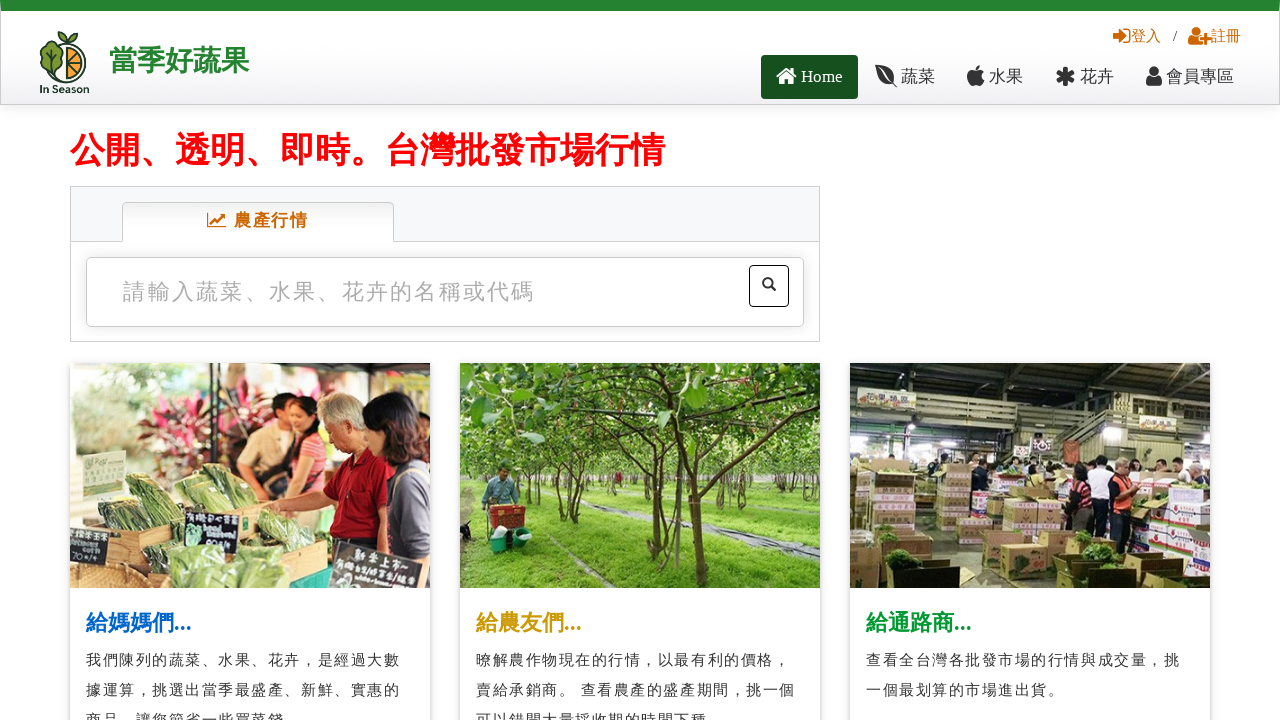

Located search field element
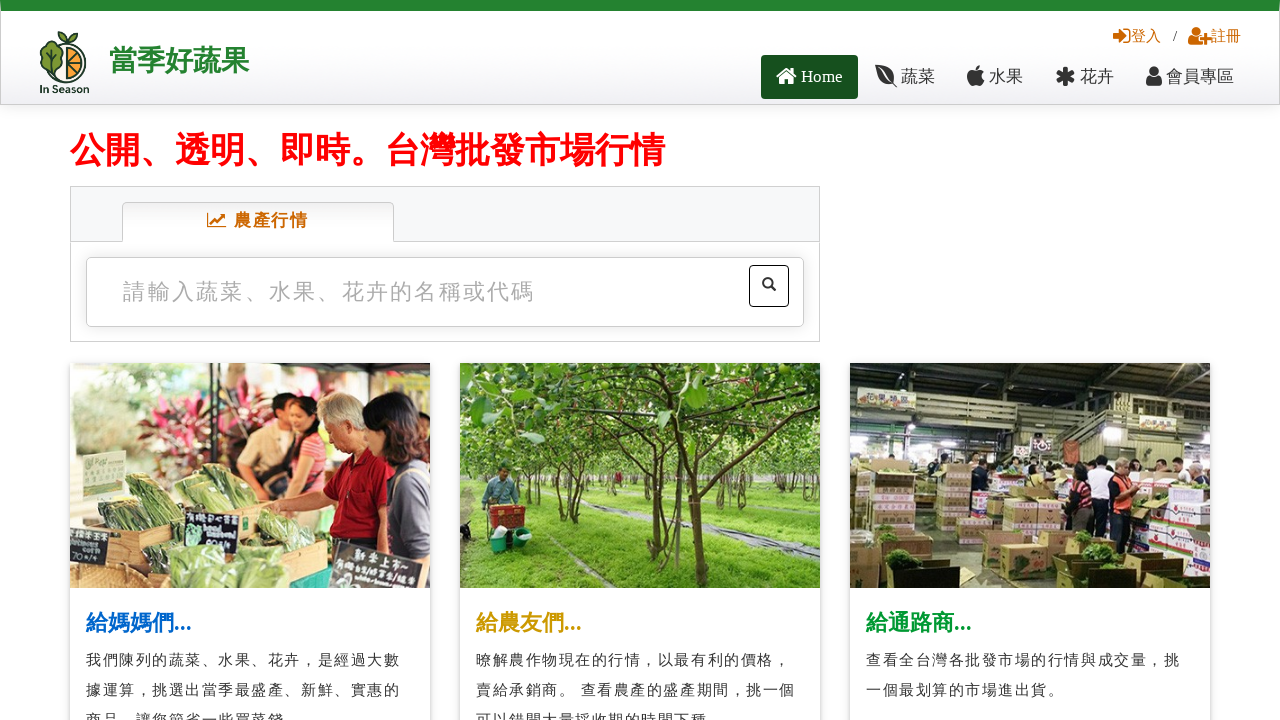

Cleared search field on #index_search03 #textfield
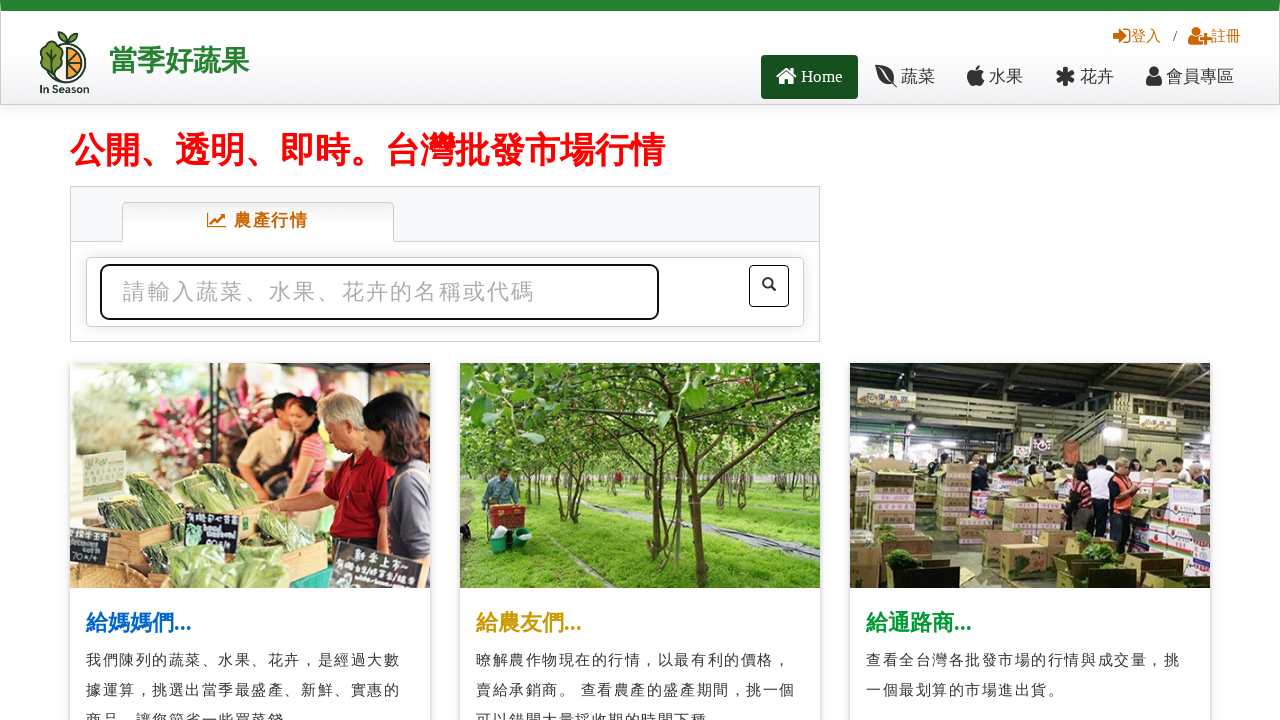

Filled search field with '雞蛋' on #index_search03 #textfield
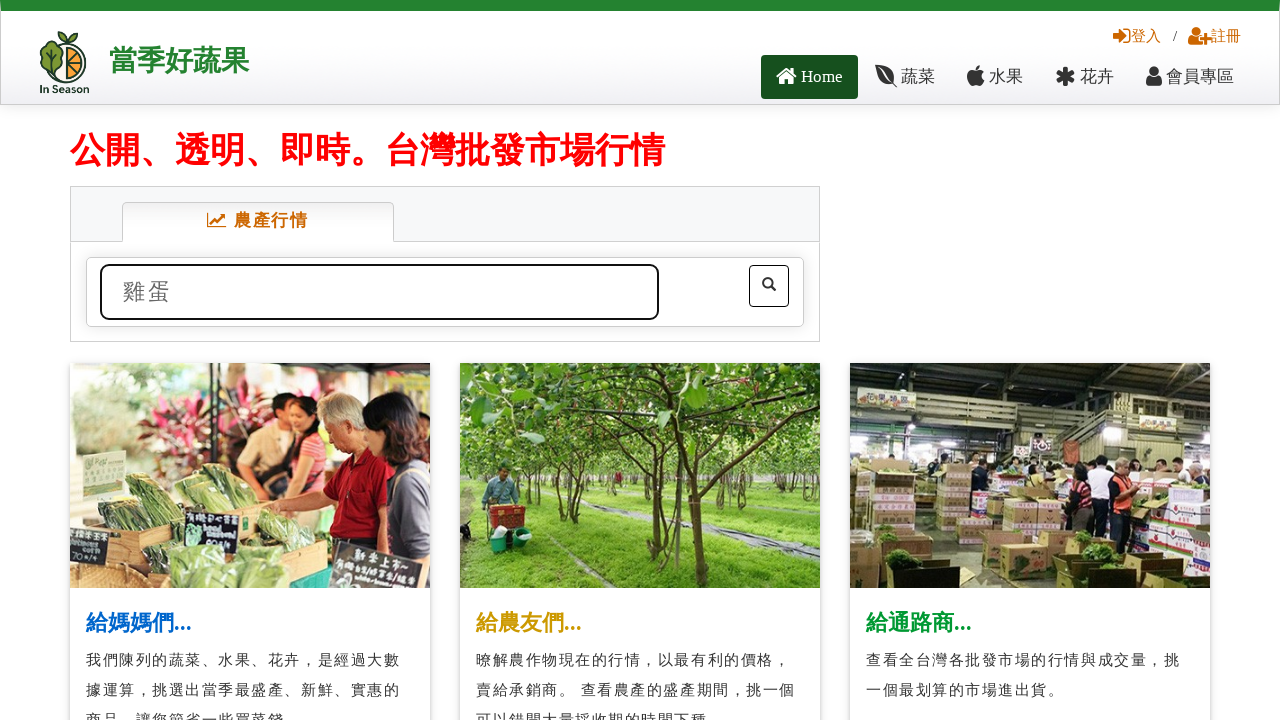

Pressed Enter to search for '雞蛋' on #index_search03 #textfield
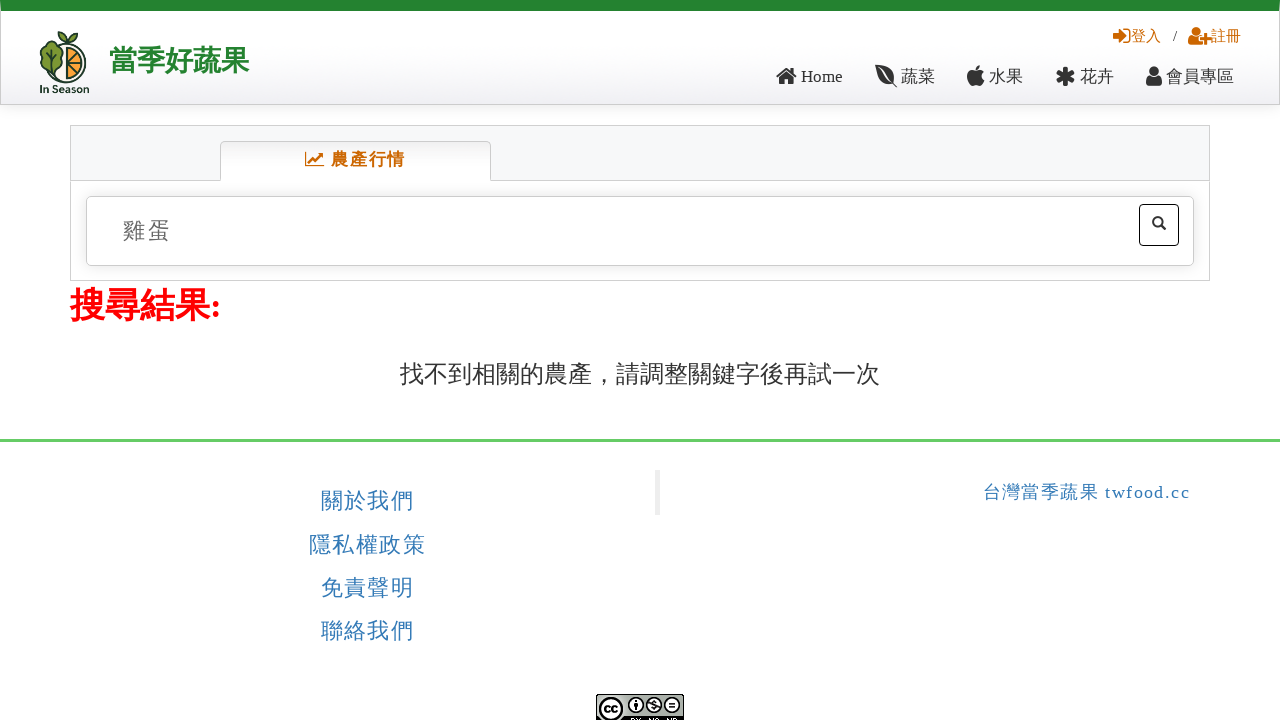

Waited for search results page to load
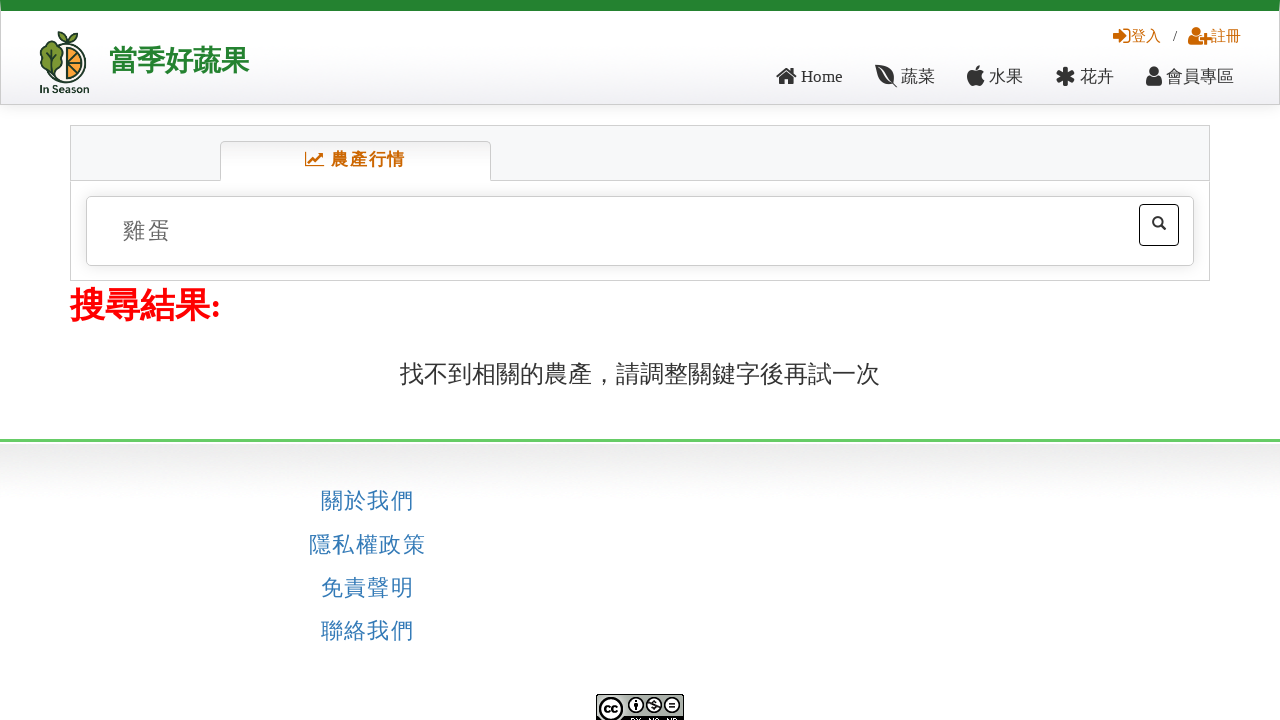

Waited 2 seconds for dynamic content to load
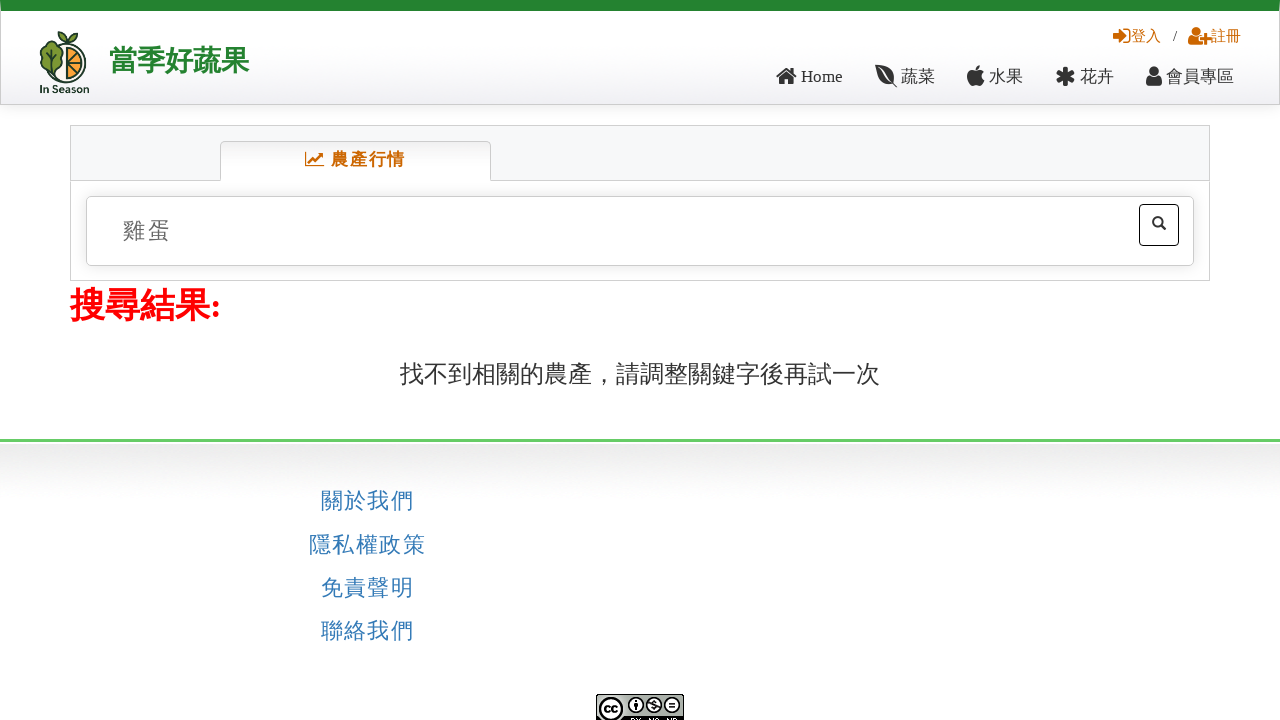

No search results found for '雞蛋' - navigated back to homepage
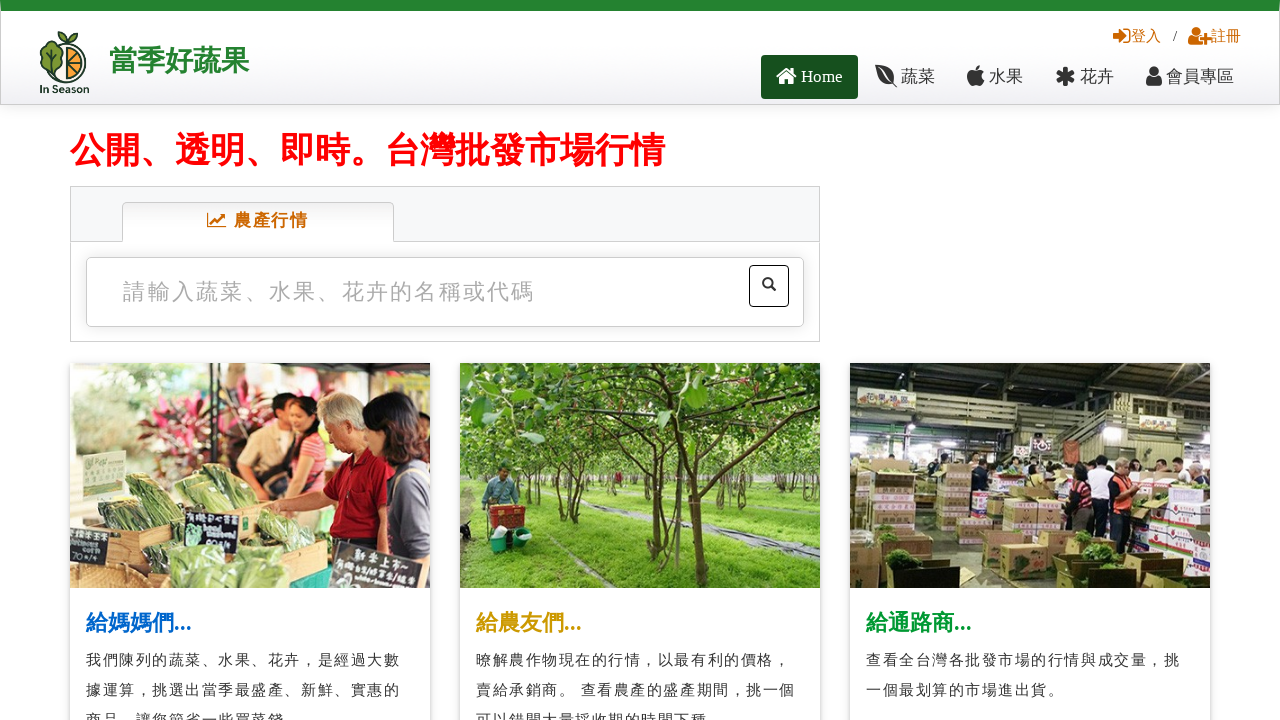

Waited for homepage to load - slogan element appeared
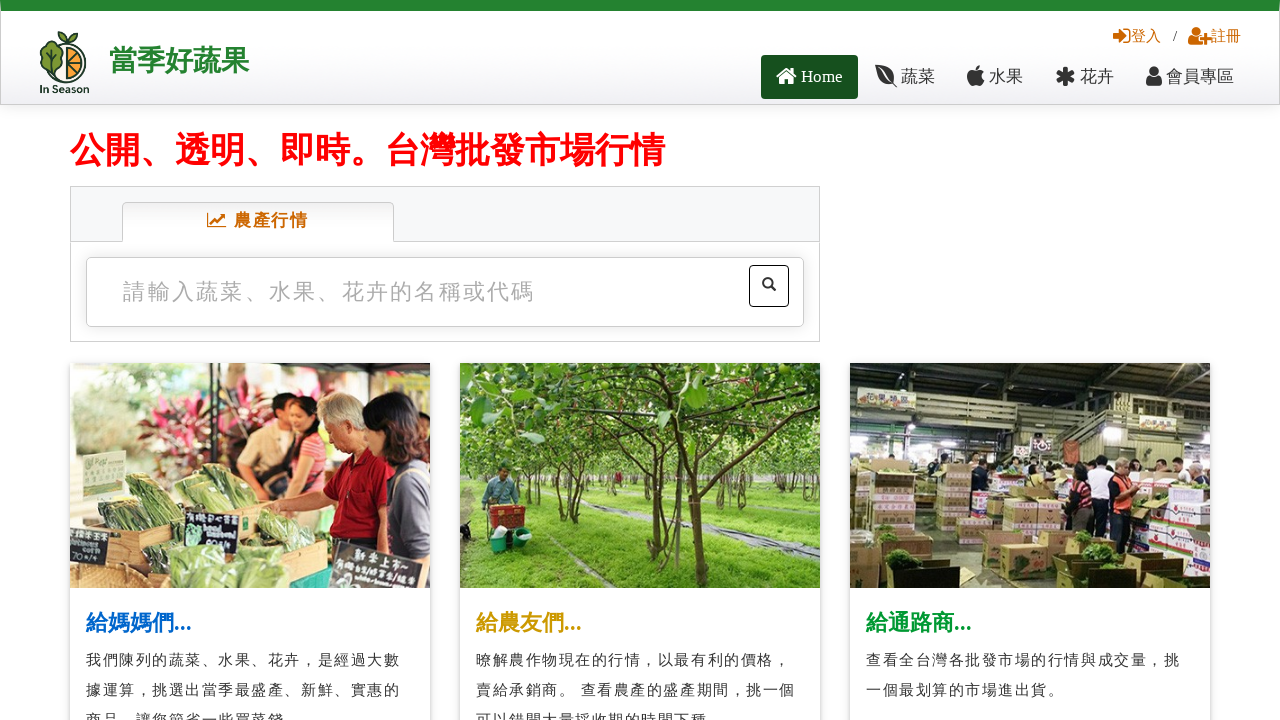

Located search field element
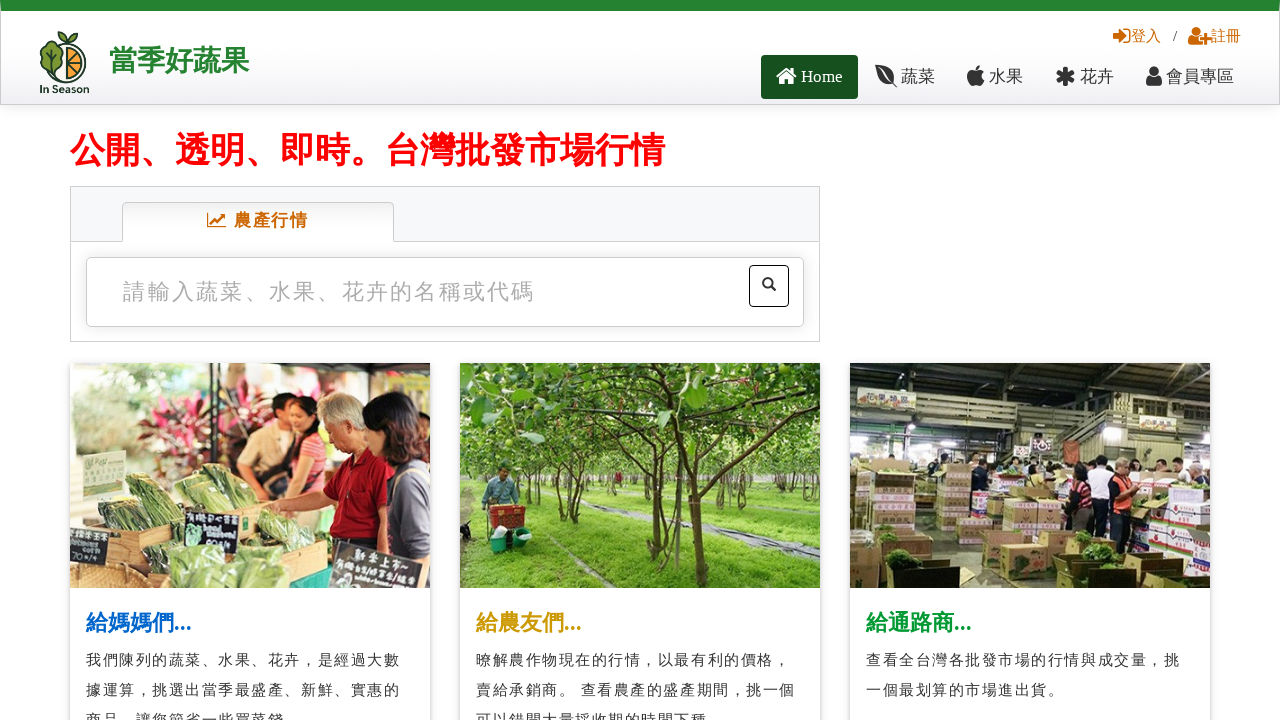

Cleared search field on #index_search03 #textfield
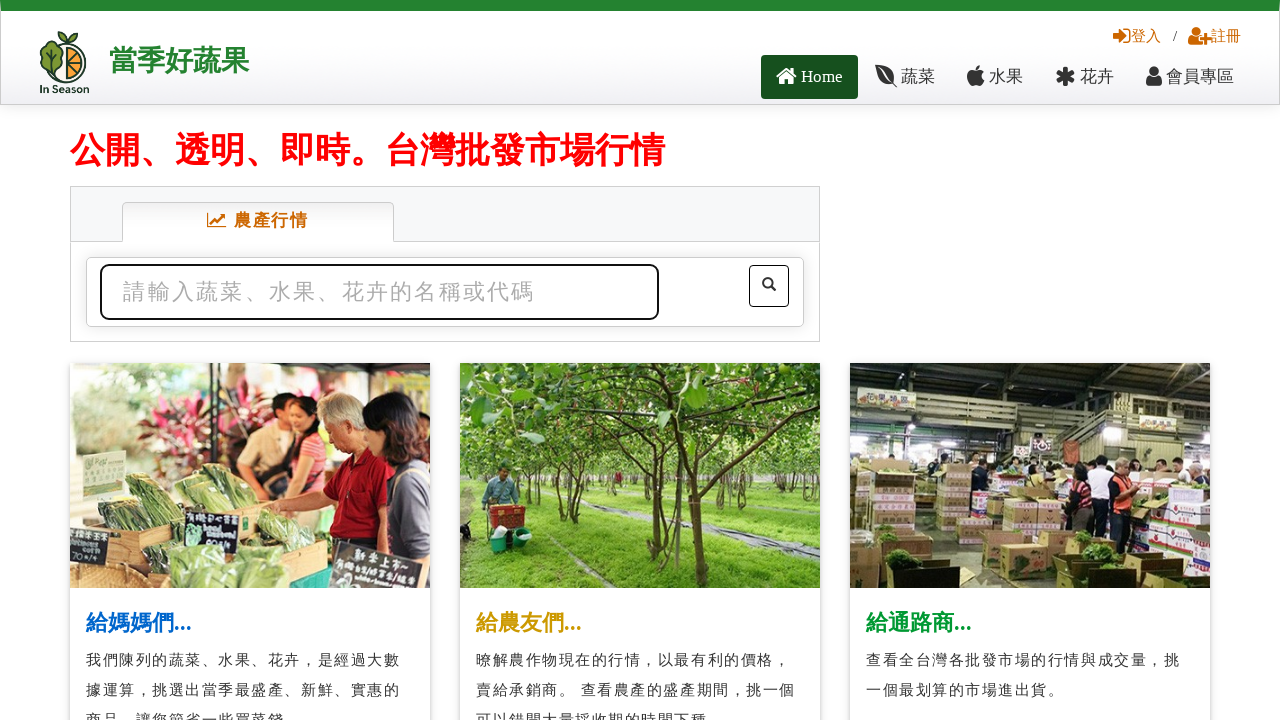

Filled search field with '鹽' on #index_search03 #textfield
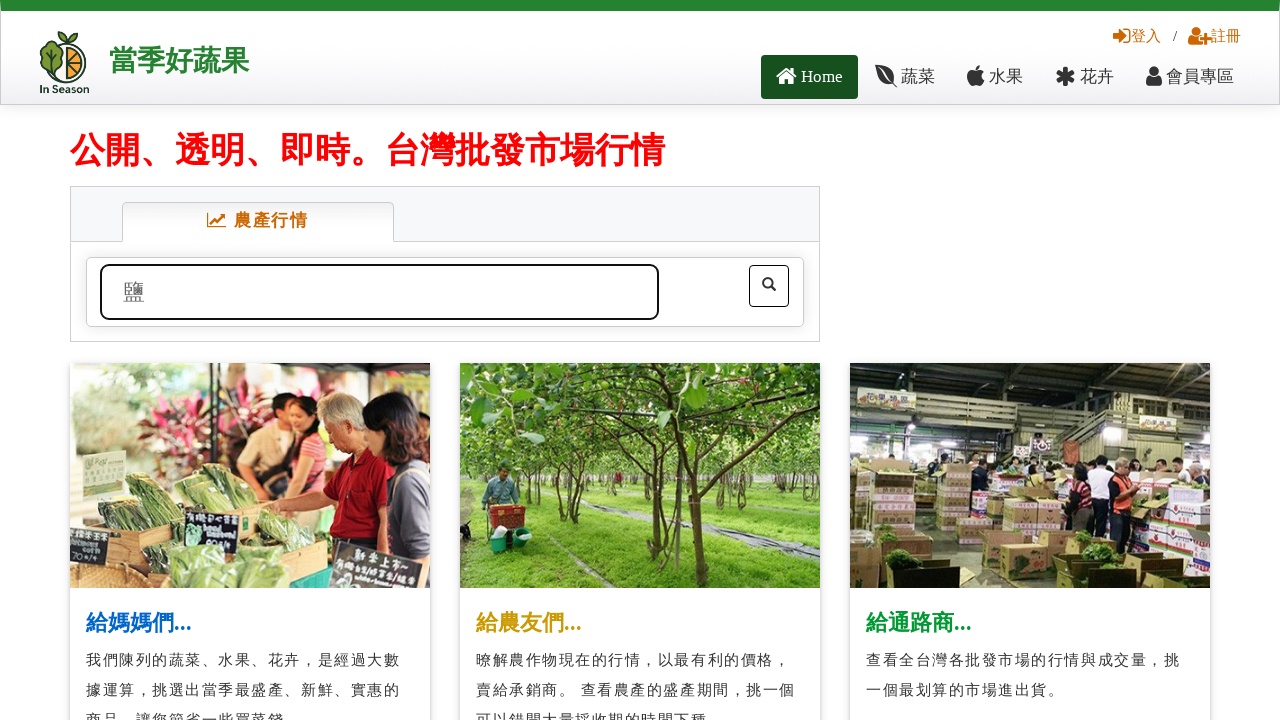

Pressed Enter to search for '鹽' on #index_search03 #textfield
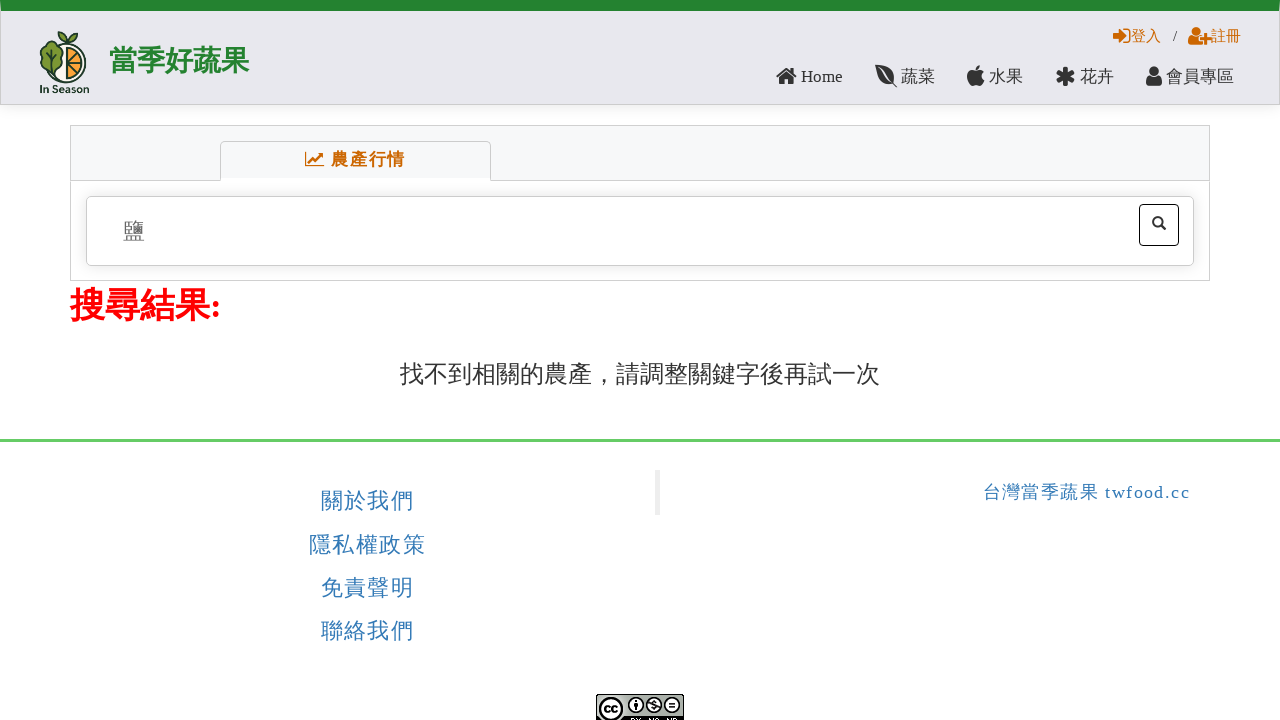

Waited for search results page to load
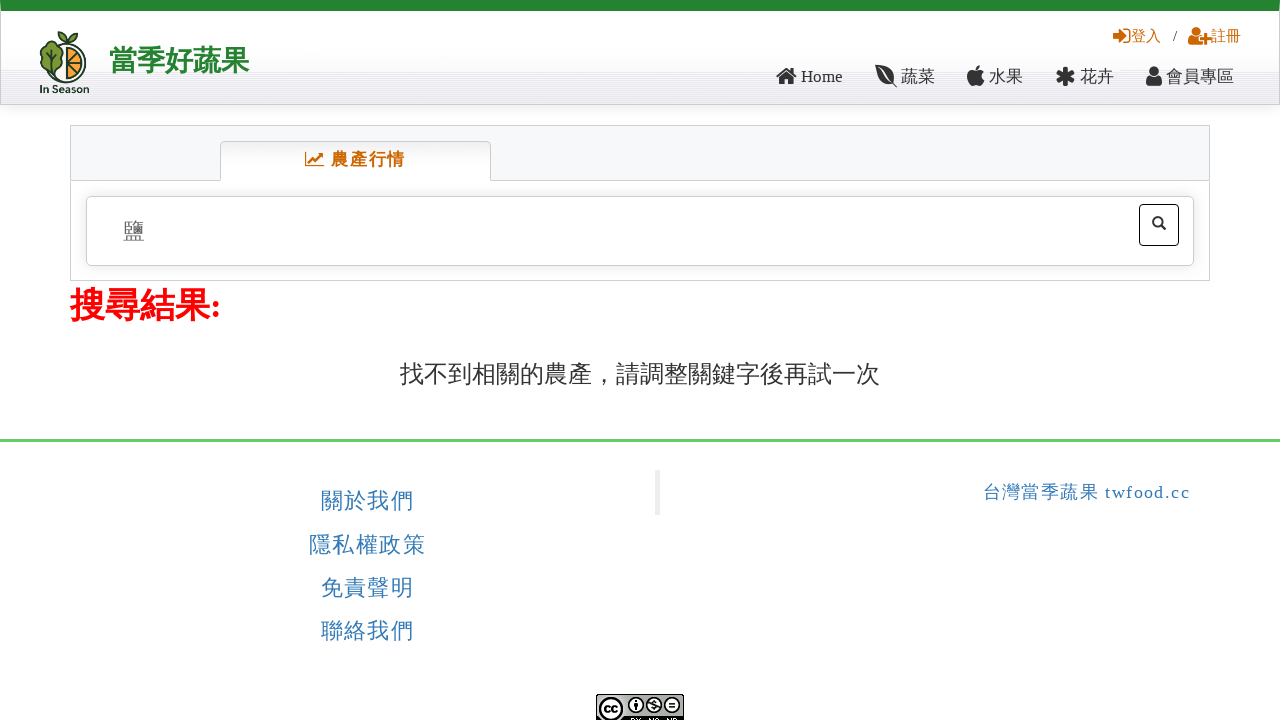

Waited 2 seconds for dynamic content to load
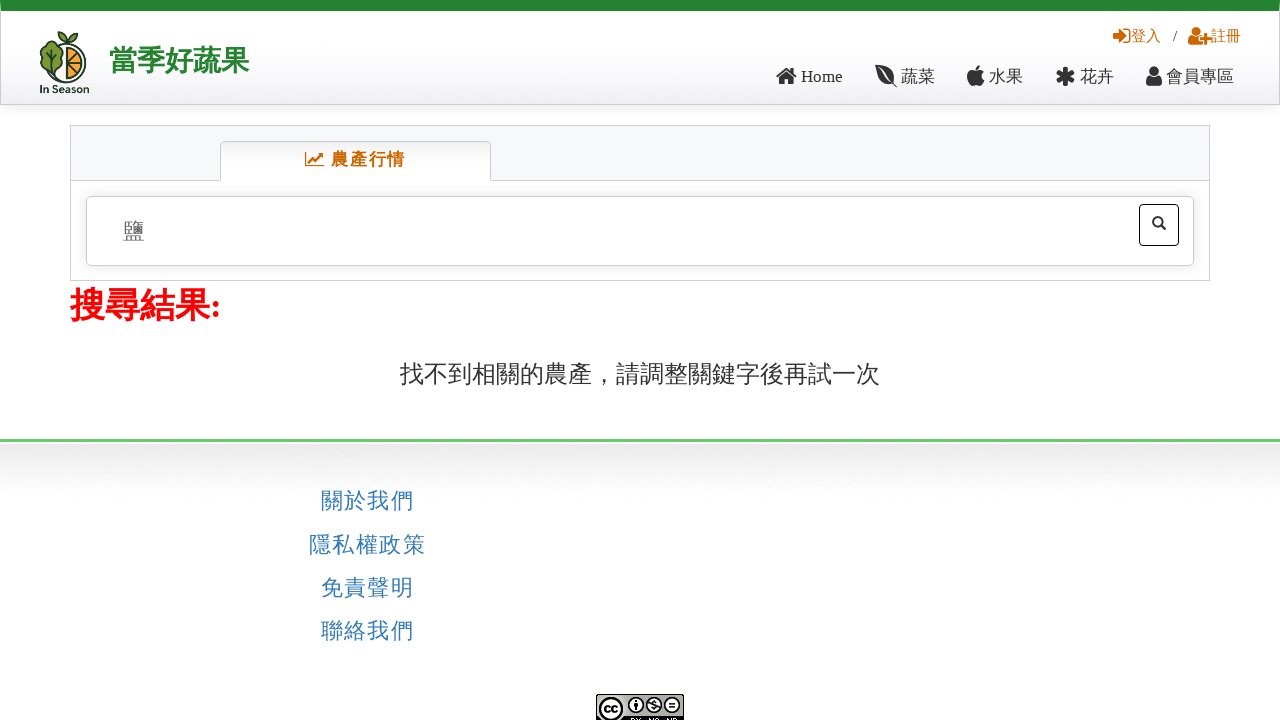

No search results found for '鹽' - navigated back to homepage
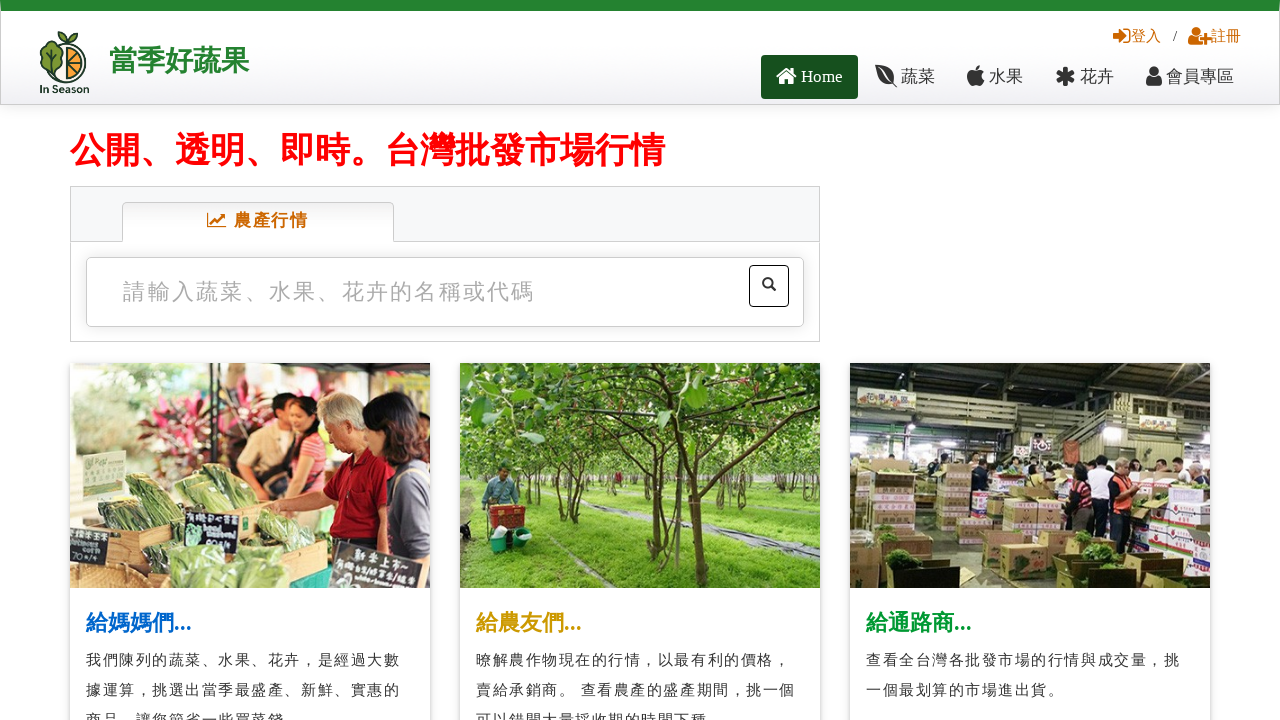

Waited for homepage to load - slogan element appeared
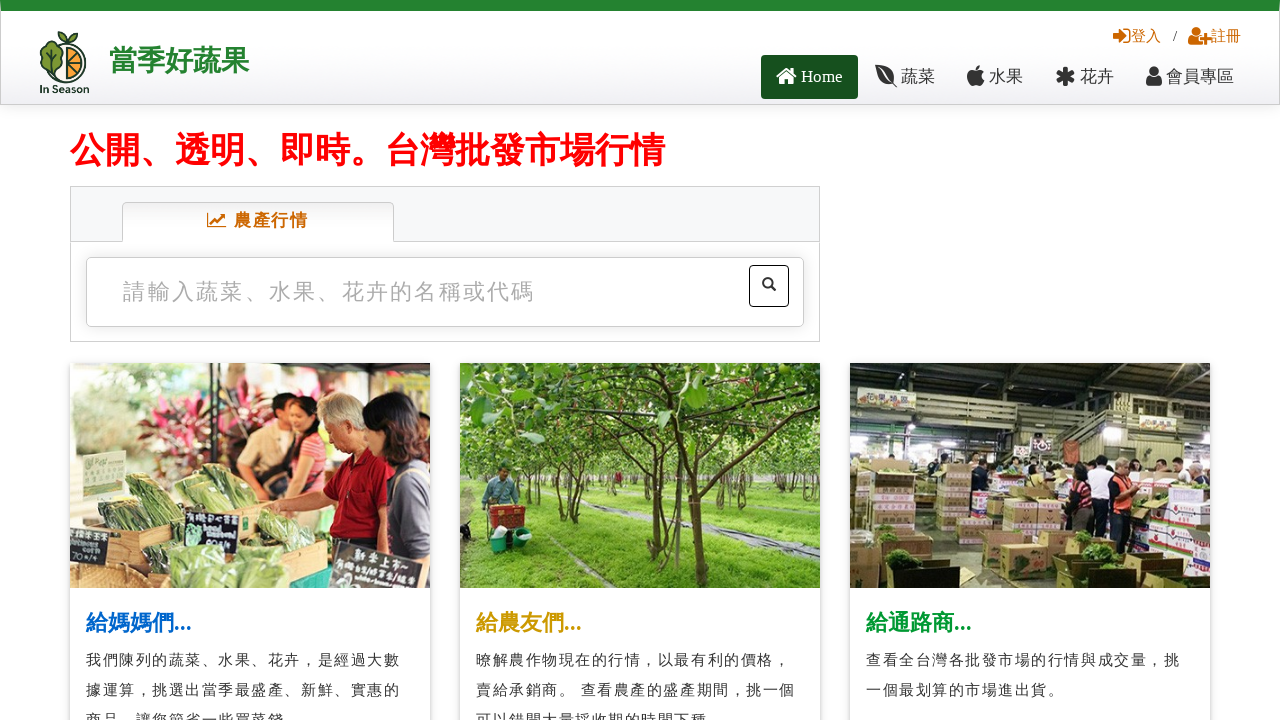

Located search field element
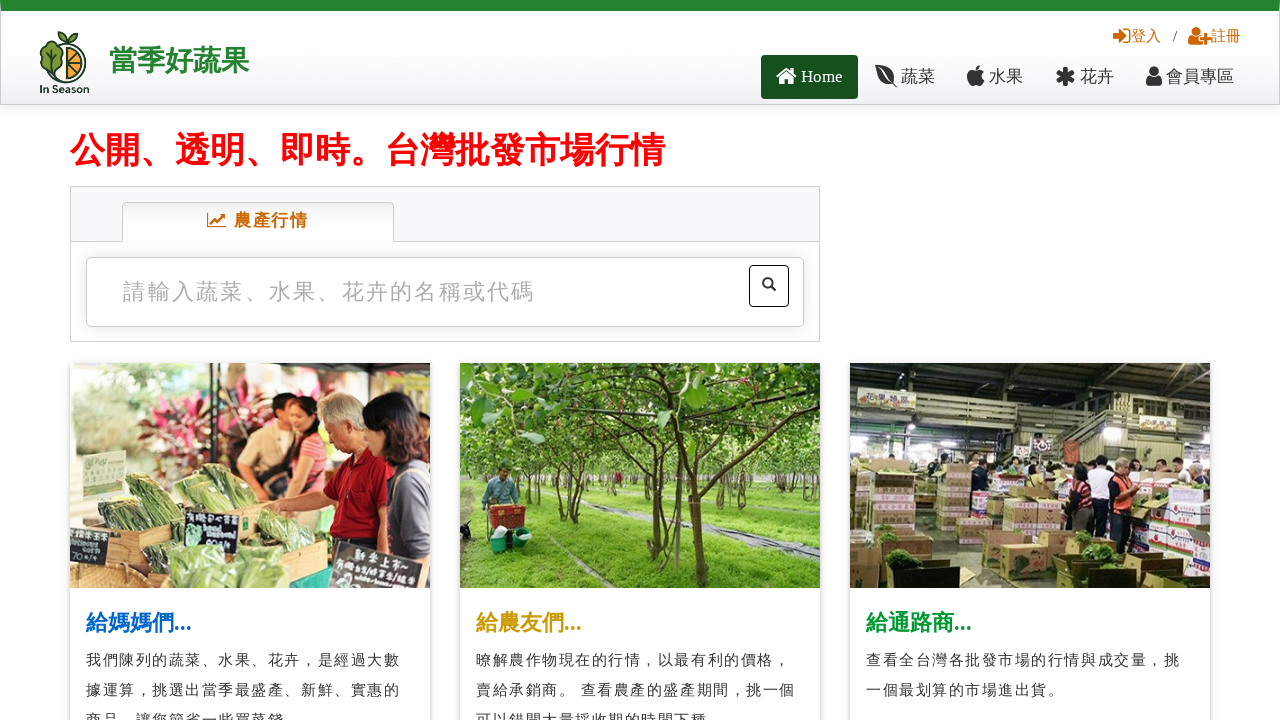

Cleared search field on #index_search03 #textfield
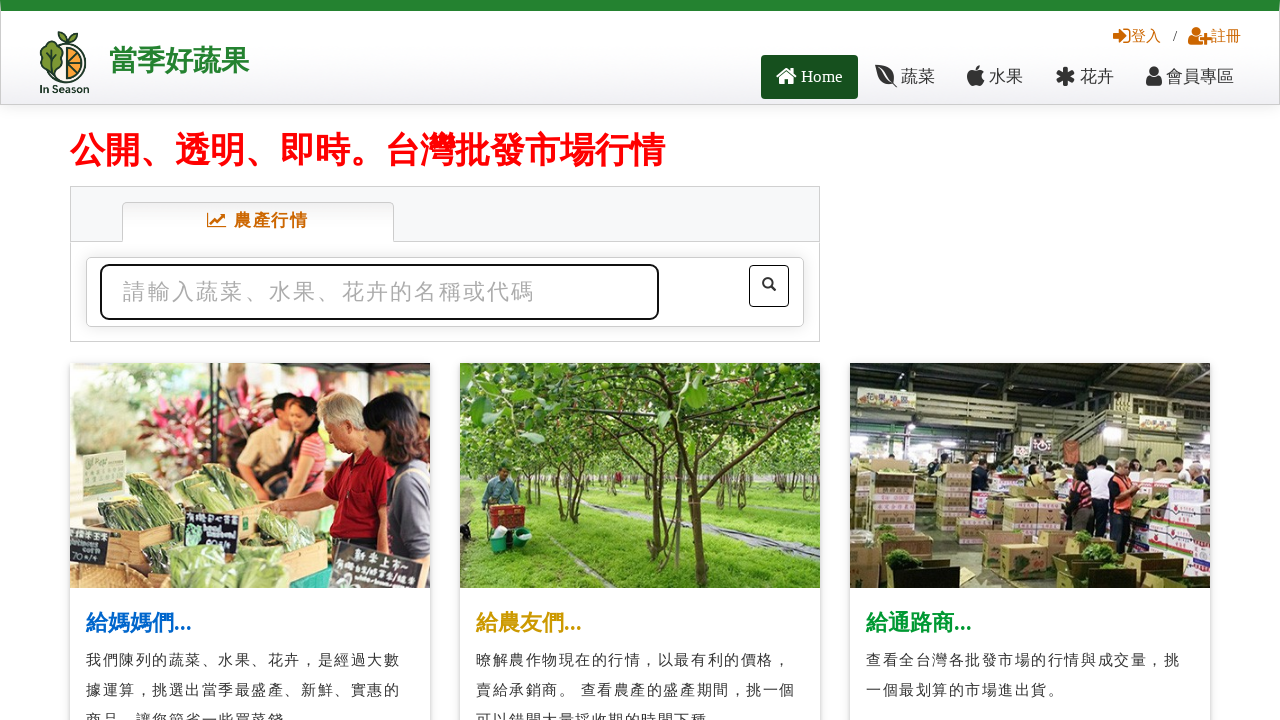

Filled search field with '白糖' on #index_search03 #textfield
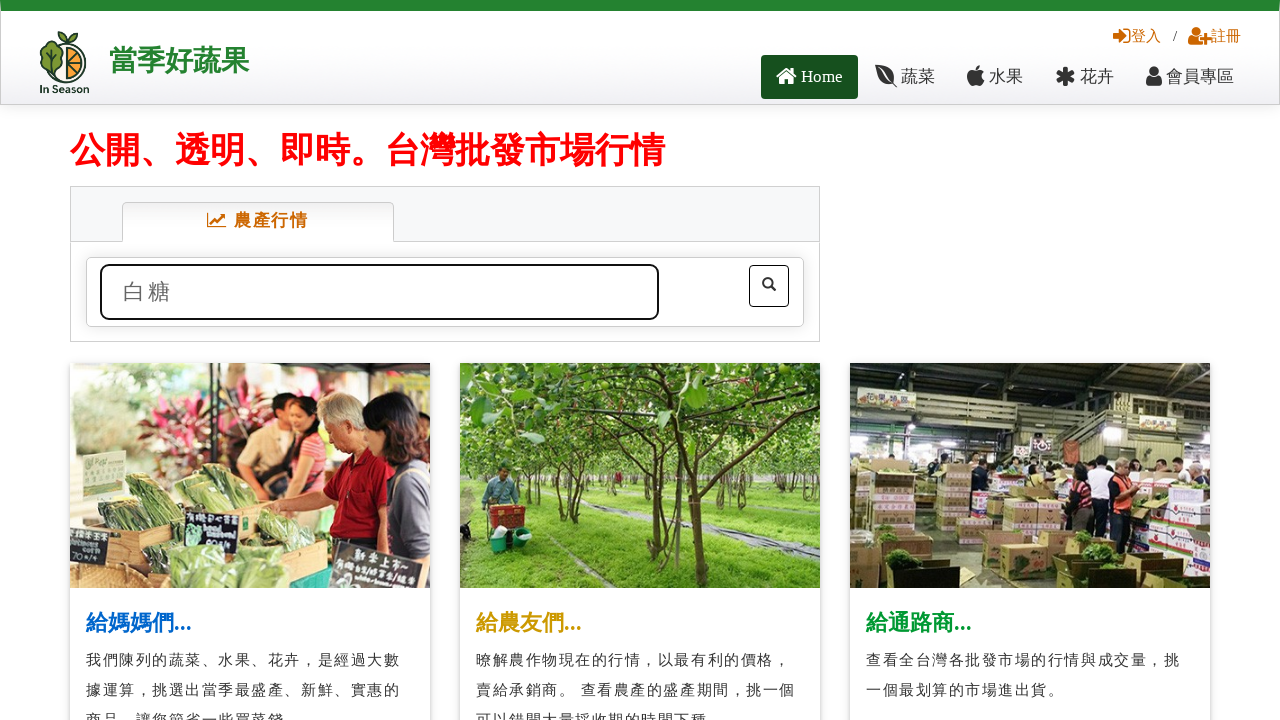

Pressed Enter to search for '白糖' on #index_search03 #textfield
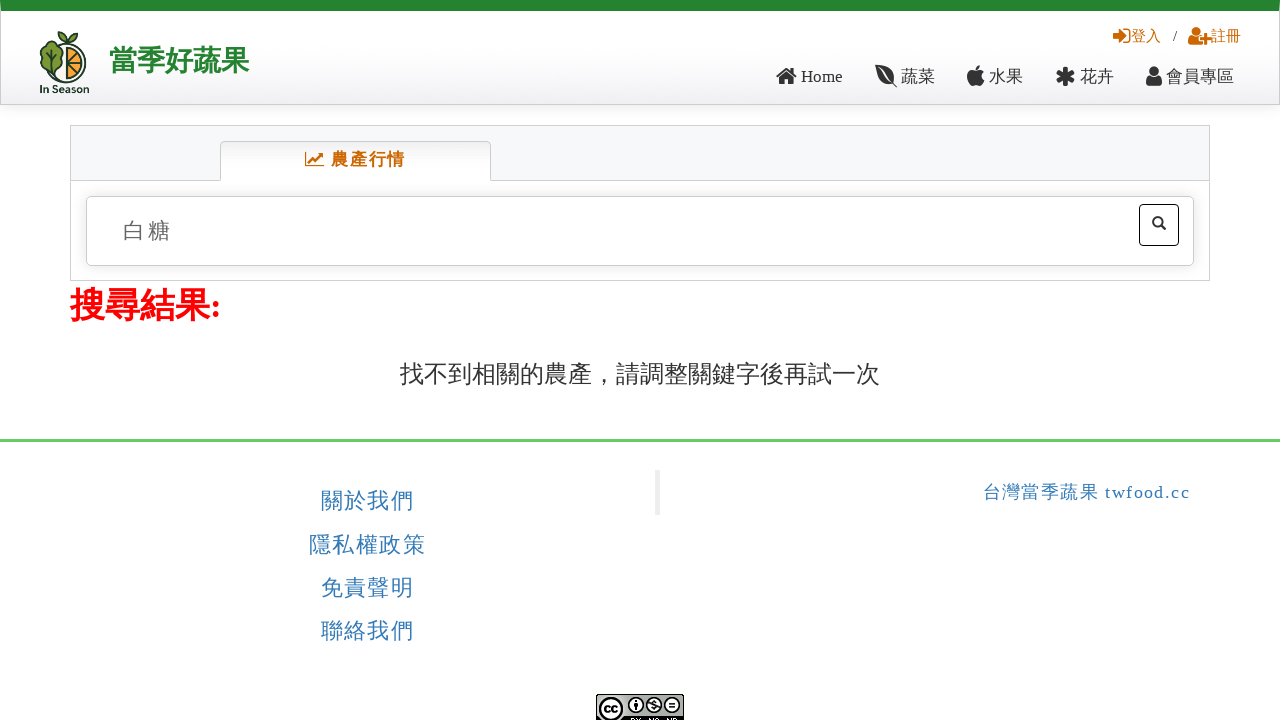

Waited for search results page to load
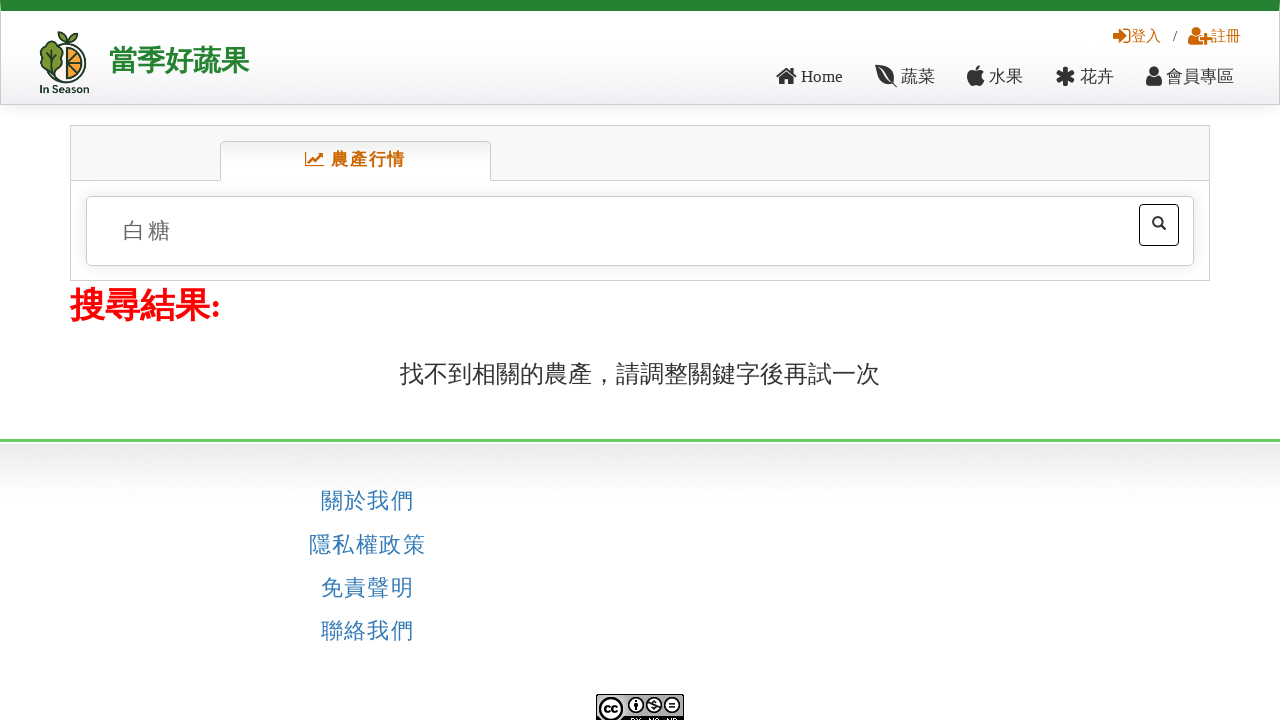

Waited 2 seconds for dynamic content to load
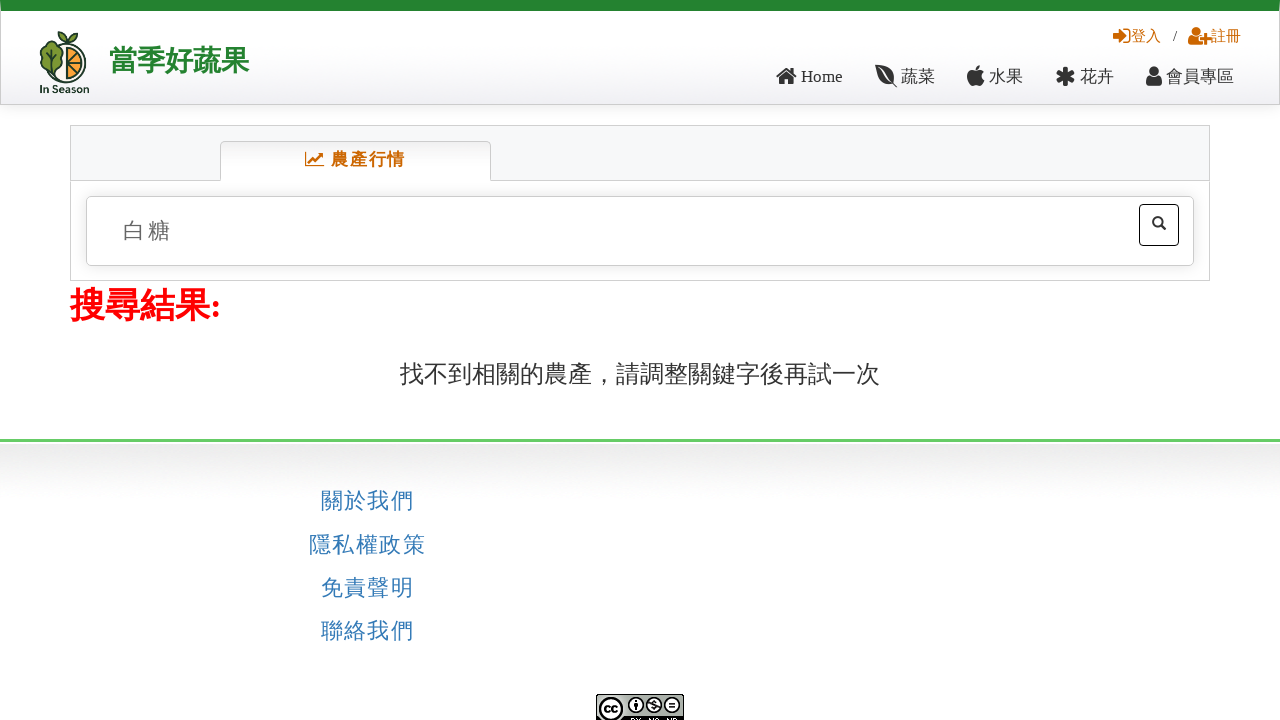

No search results found for '白糖' - navigated back to homepage
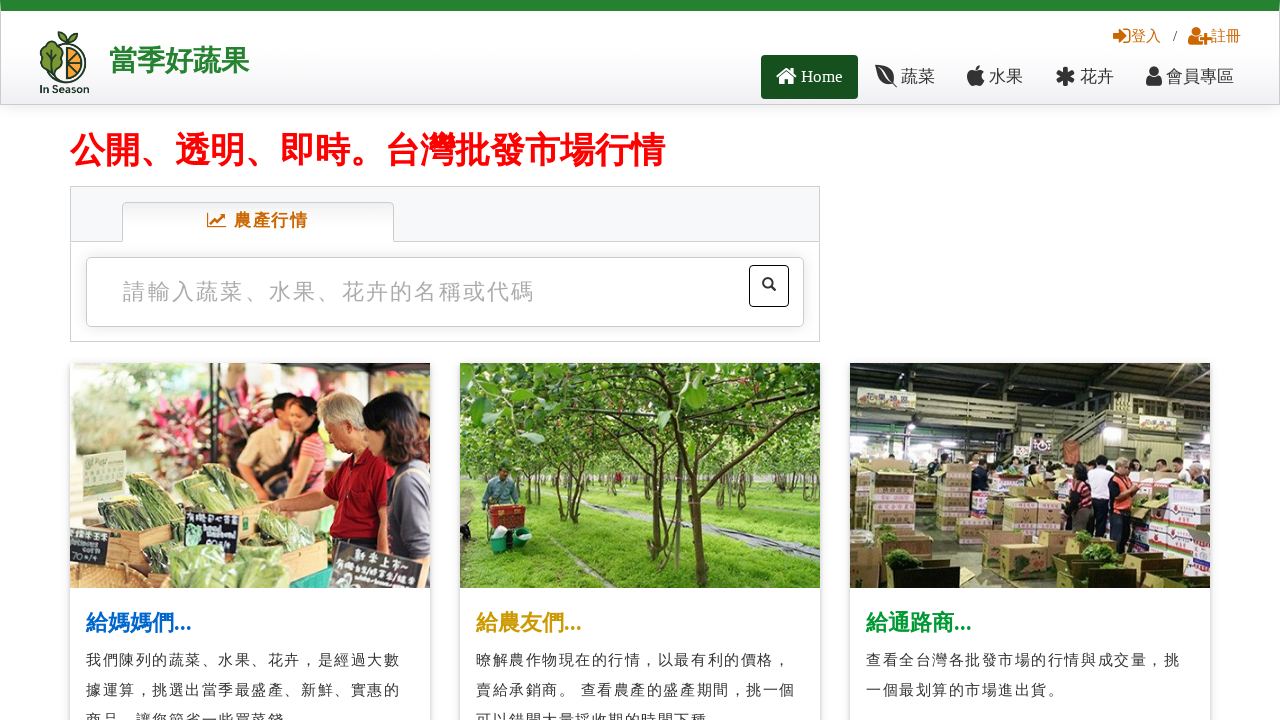

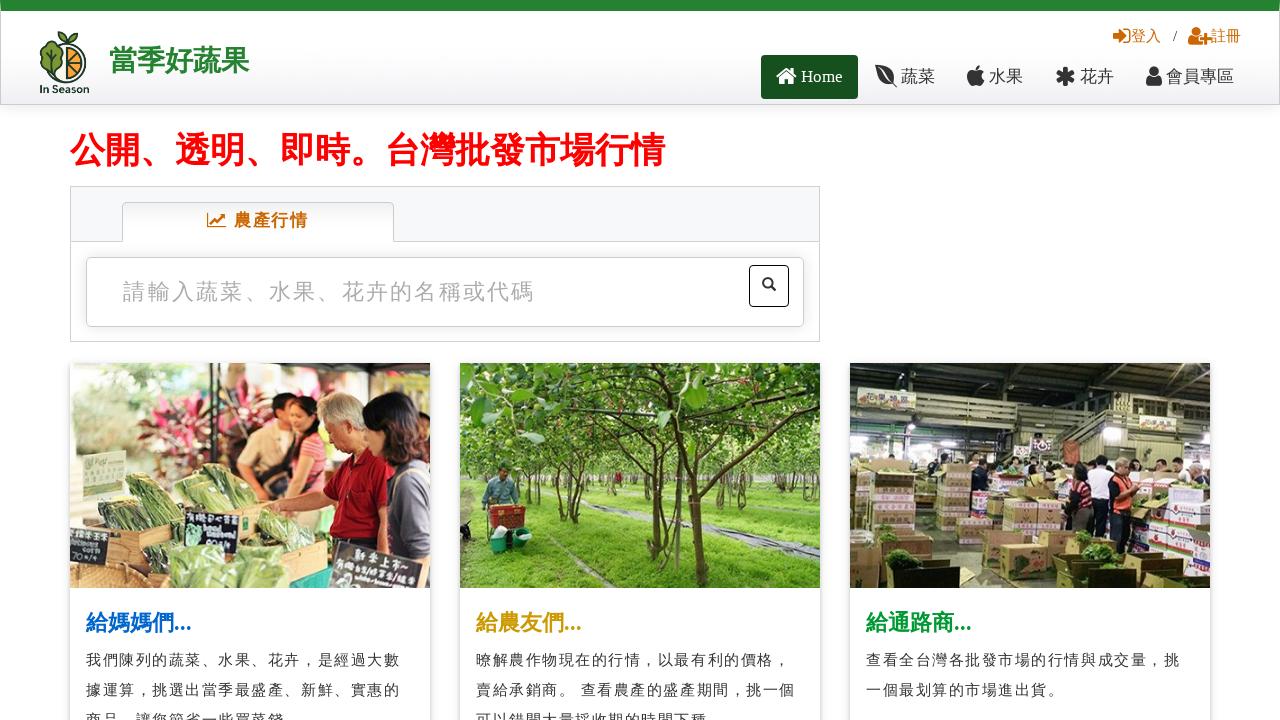